Tests the contact form validation by clicking submit without filling required fields, verifying error messages appear, then populating the fields and verifying errors disappear

Starting URL: https://jupiter.cloud.planittesting.com/#/

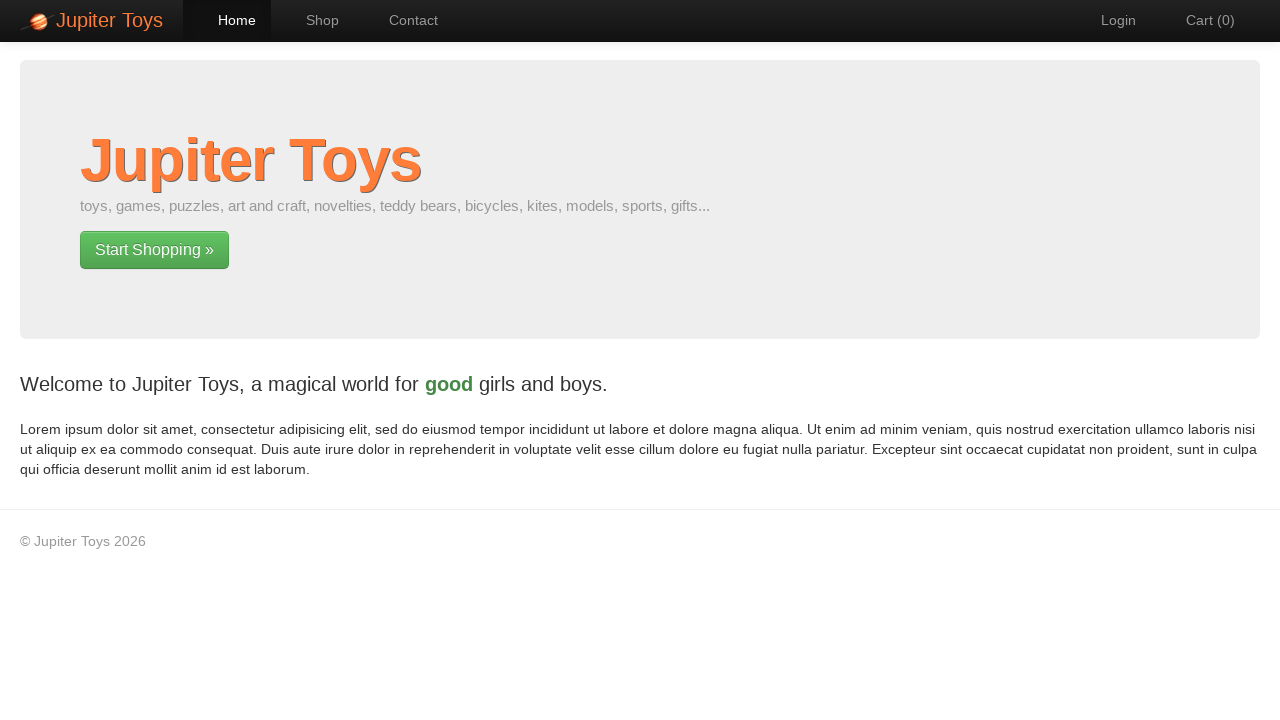

Clicked on Contact page navigation link at (404, 20) on #nav-contact
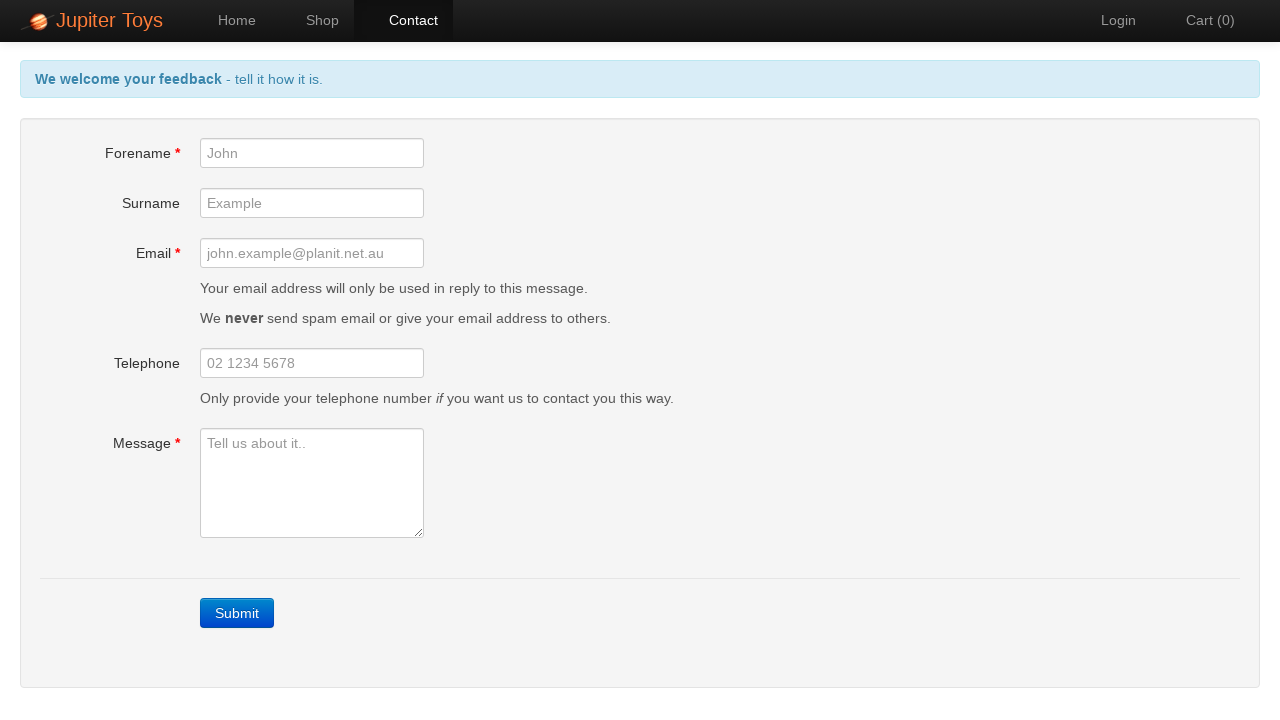

Clicked Submit button without filling required fields at (237, 613) on xpath=/html/body/div[2]/div/form/div/a
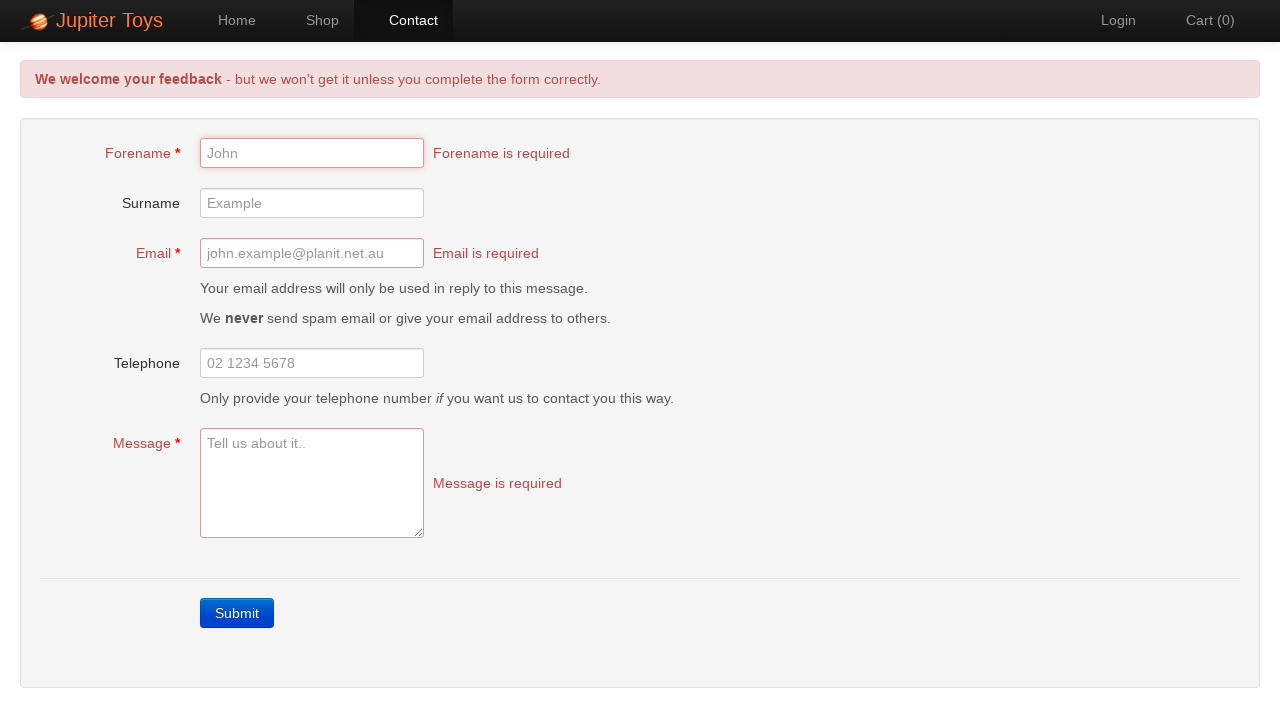

Email error message appeared
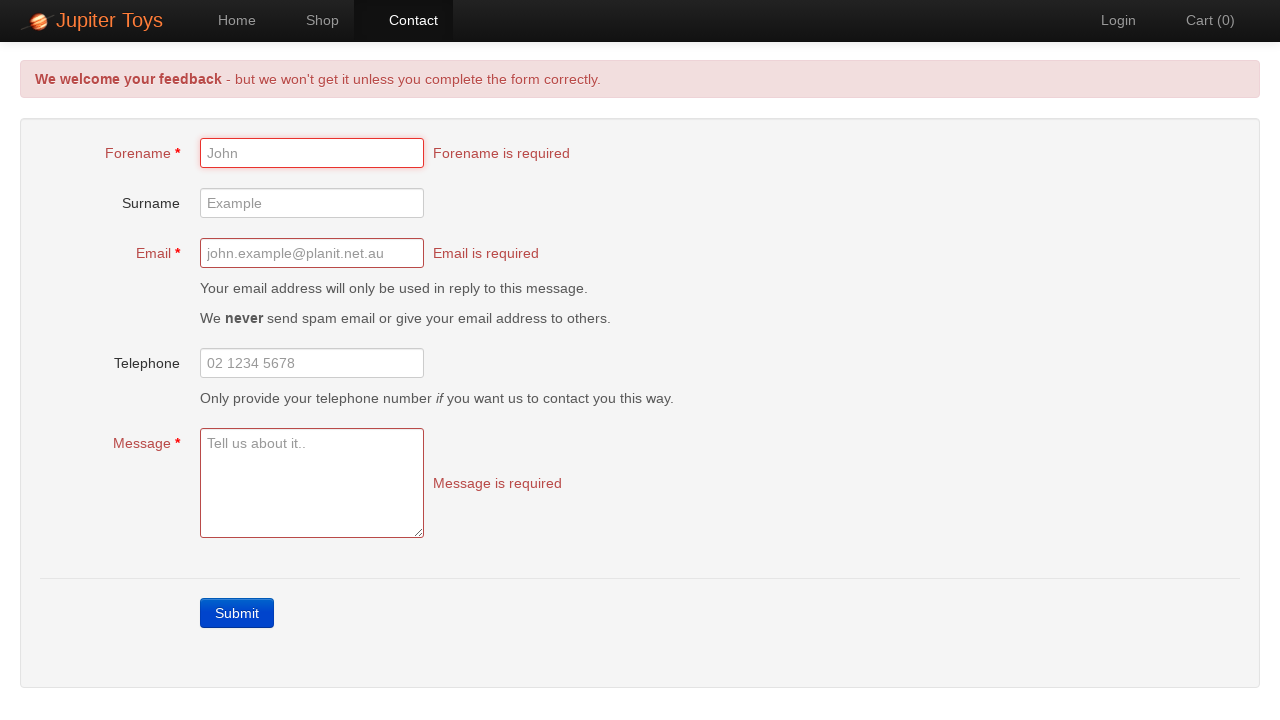

Forename error message appeared
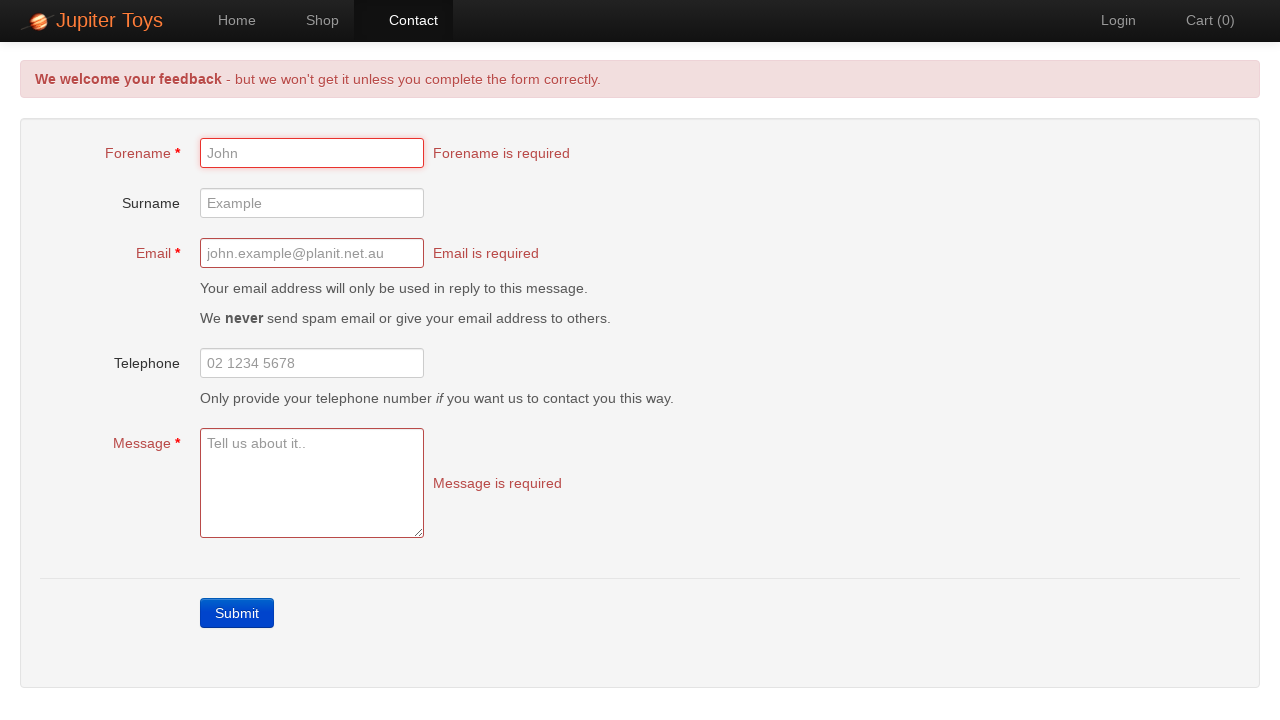

Message error message appeared
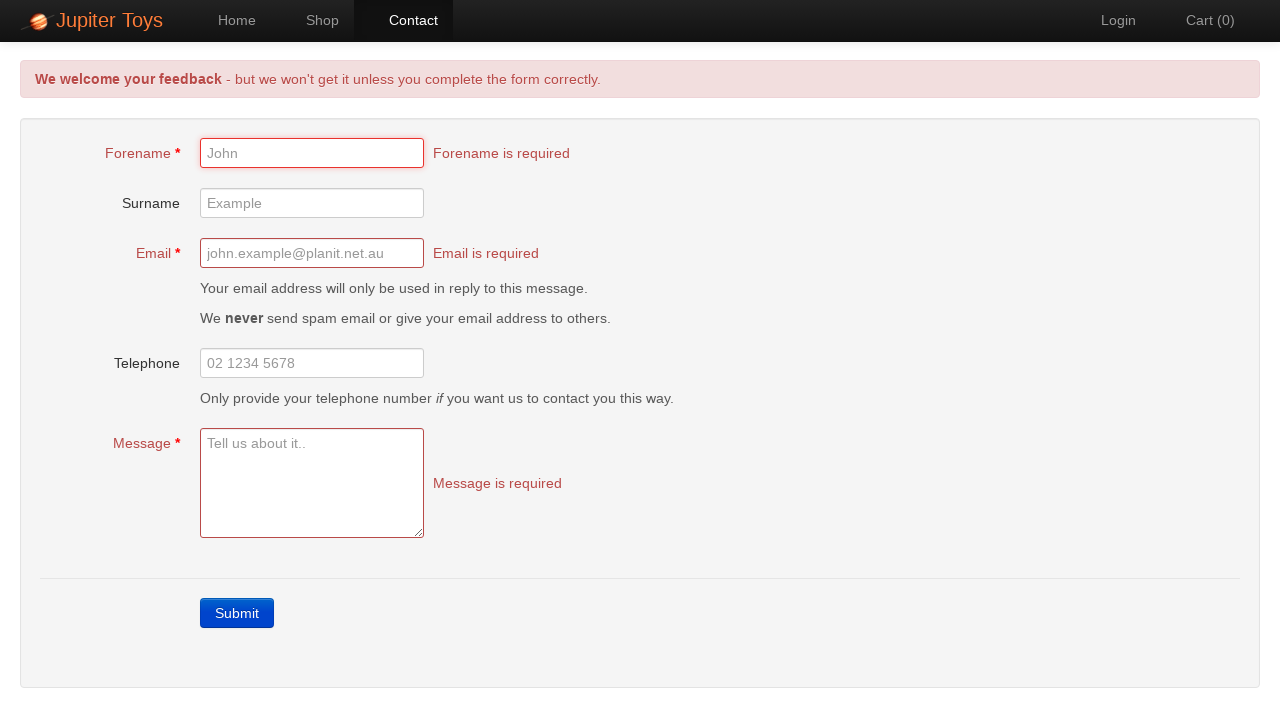

Clicked on forename field at (312, 153) on #forename
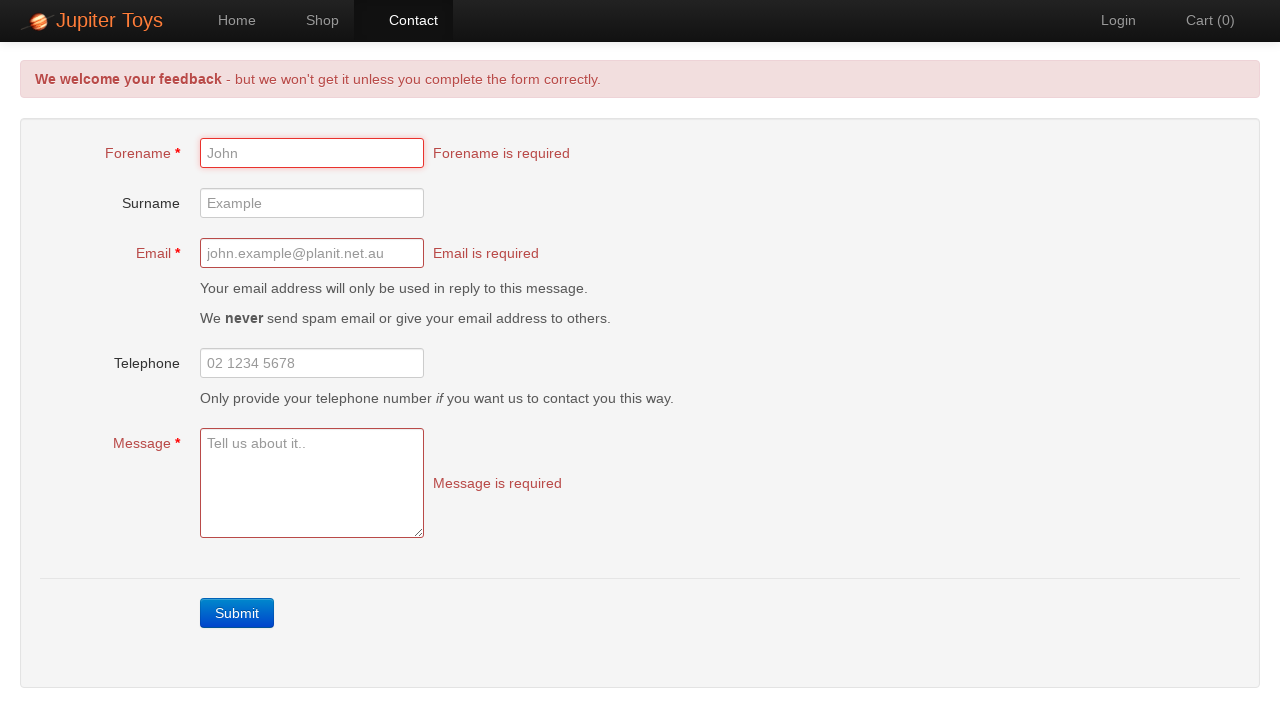

Filled forename field with 'Agustina' on #forename
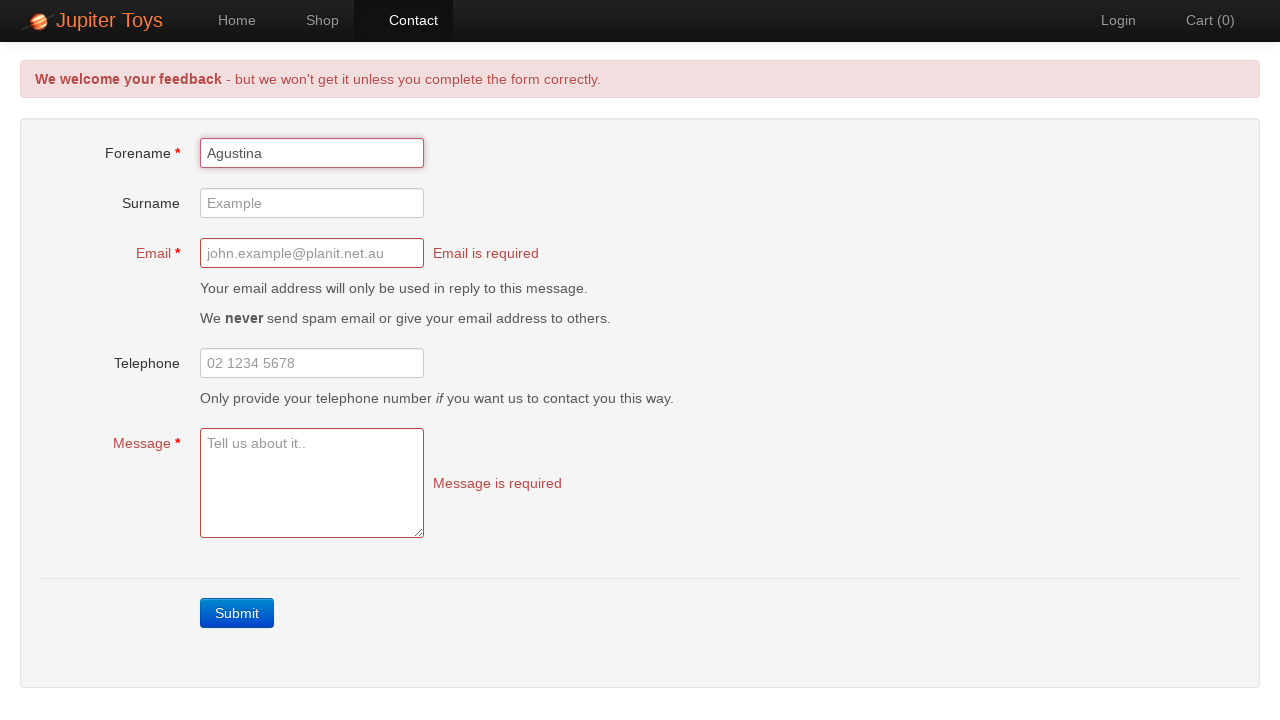

Filled email field with 'agusbize25@gmail.com' on #email
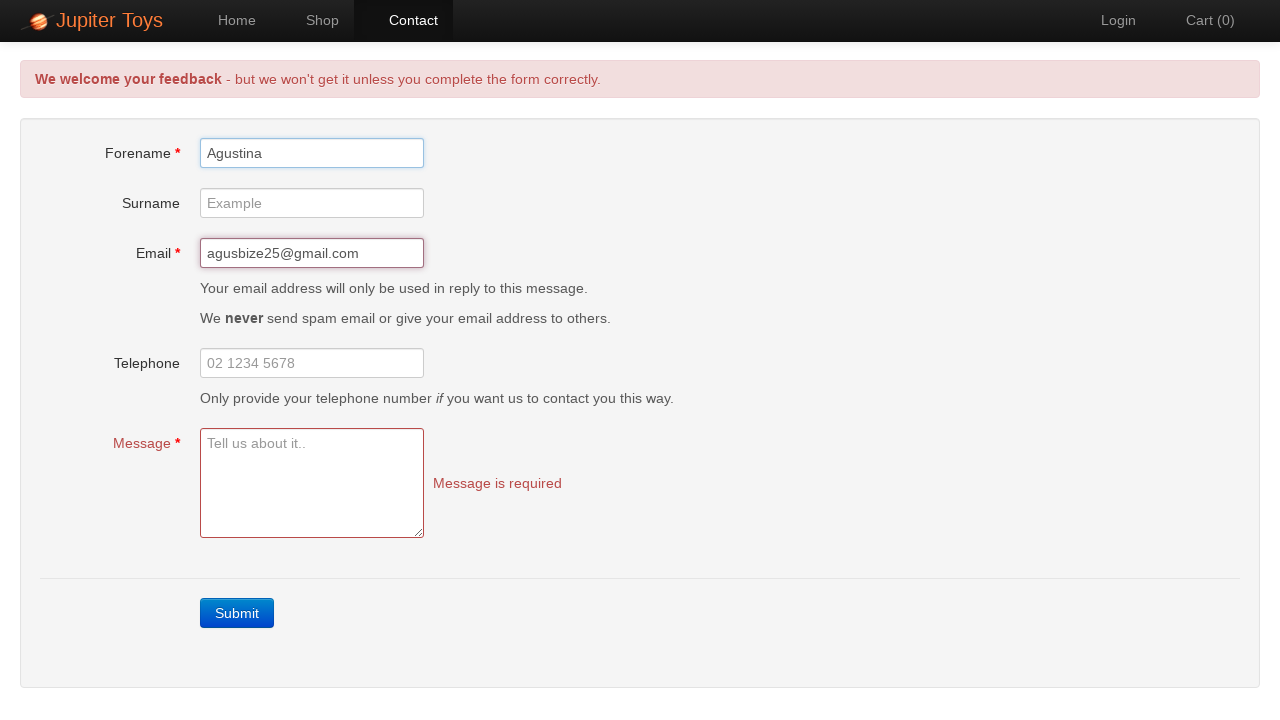

Filled message field with 'This is a test' on #message
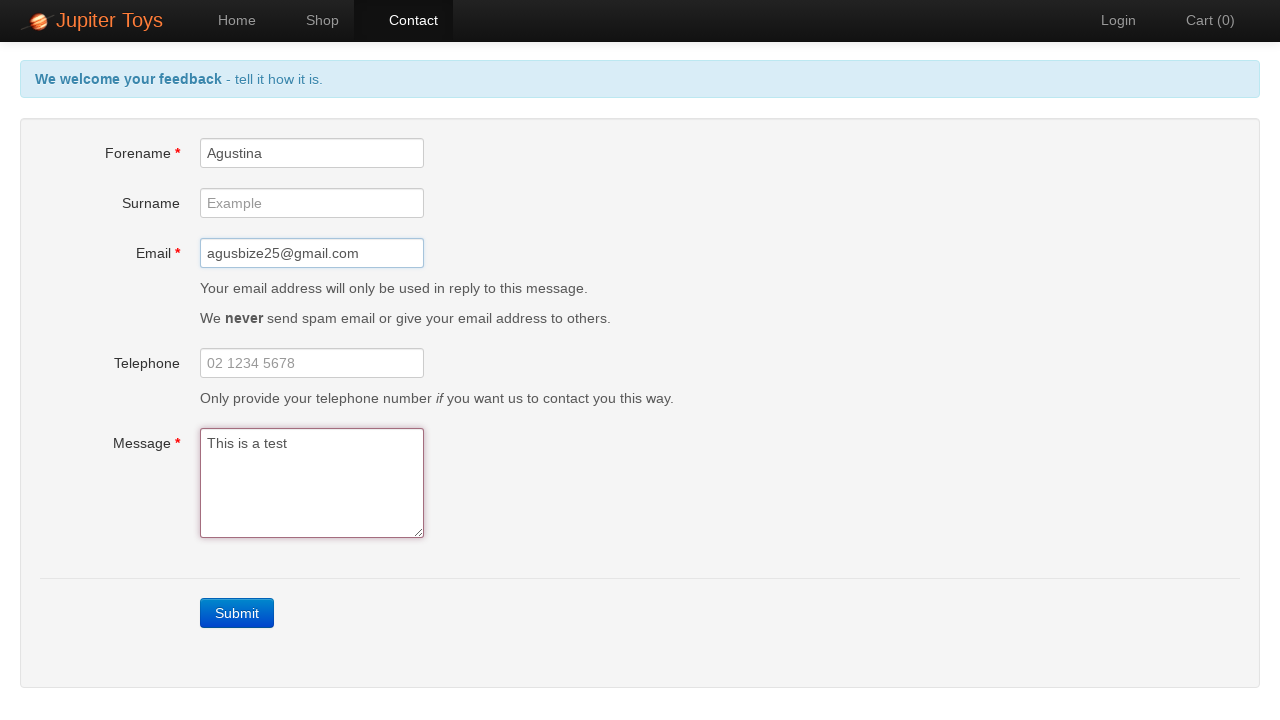

All error messages disappeared after populating required fields
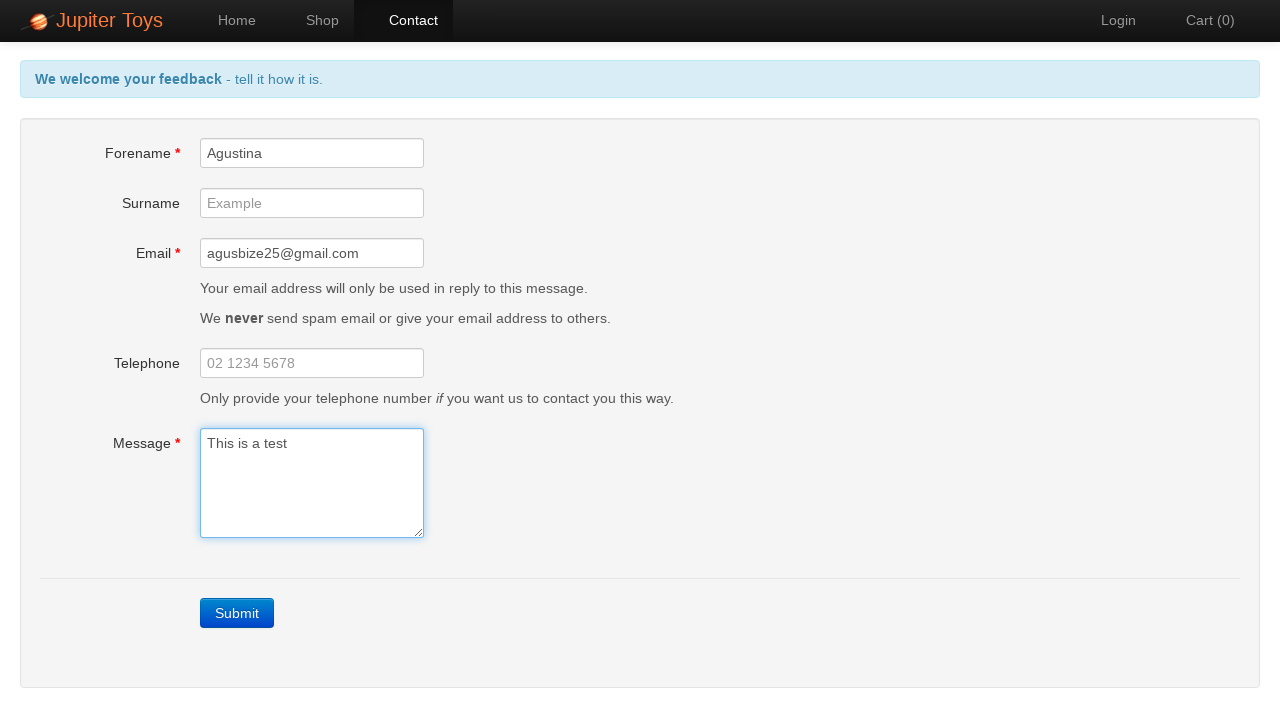

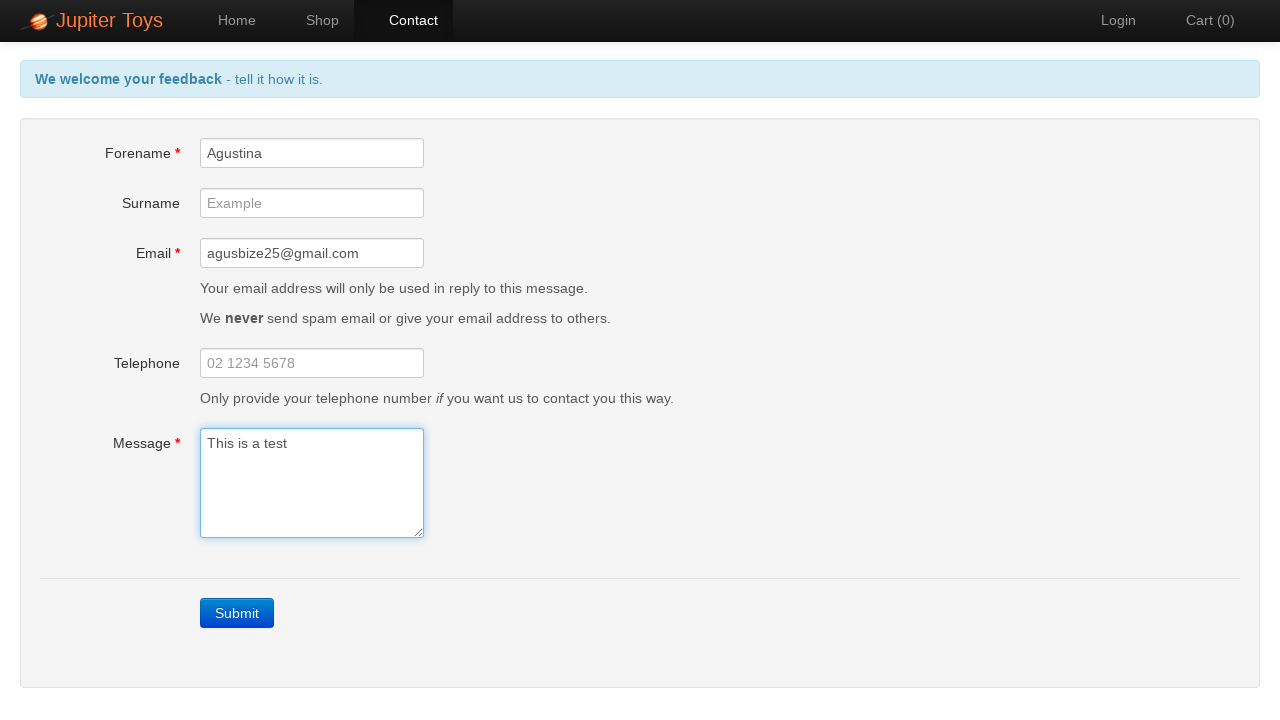